Navigates to CEPAL illiteracy rate data portal and selects data options

Starting URL: https://statistics.cepal.org/portal/databank/index.html?lang=en&indicator_id=53&area_id=408&members=43053%2C146%2C327%2C2172%2C29170%2C29171%2C29172%2C29173%2C29174%2C29175%2C29176%2C29177%2C29178%2C29179%2C29180%2C29181%2C29182%2C29183%2C29184%2C29185%2C29186%2C29187%2C29188%2C29189%2C29190%2C29191%2C29192

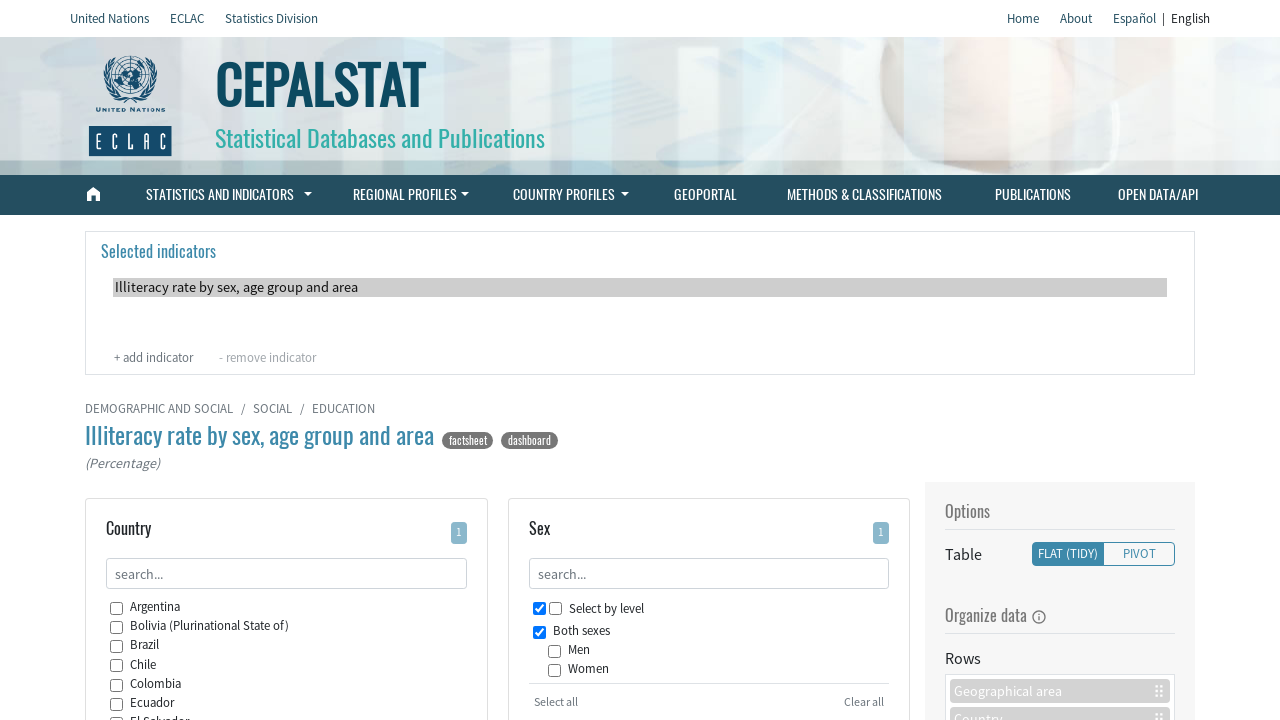

Waited 3 seconds for CEPAL data portal to load
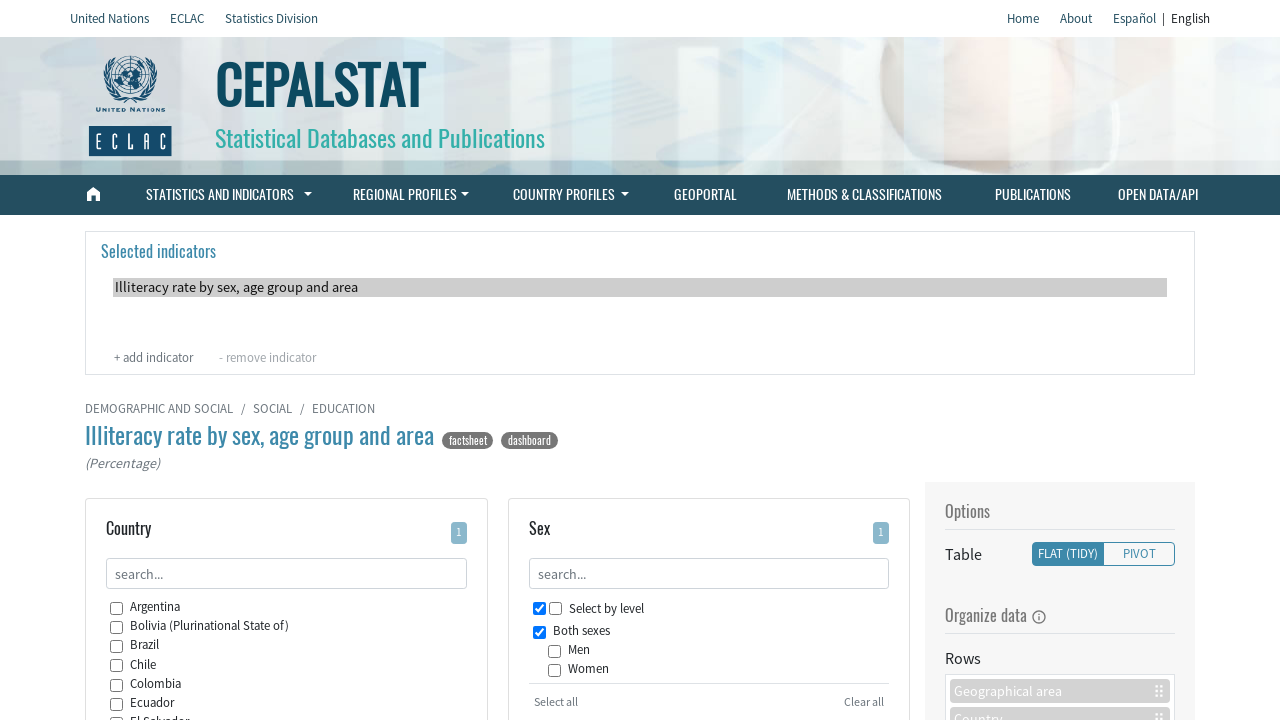

Scrolled down 500px to view data selection options
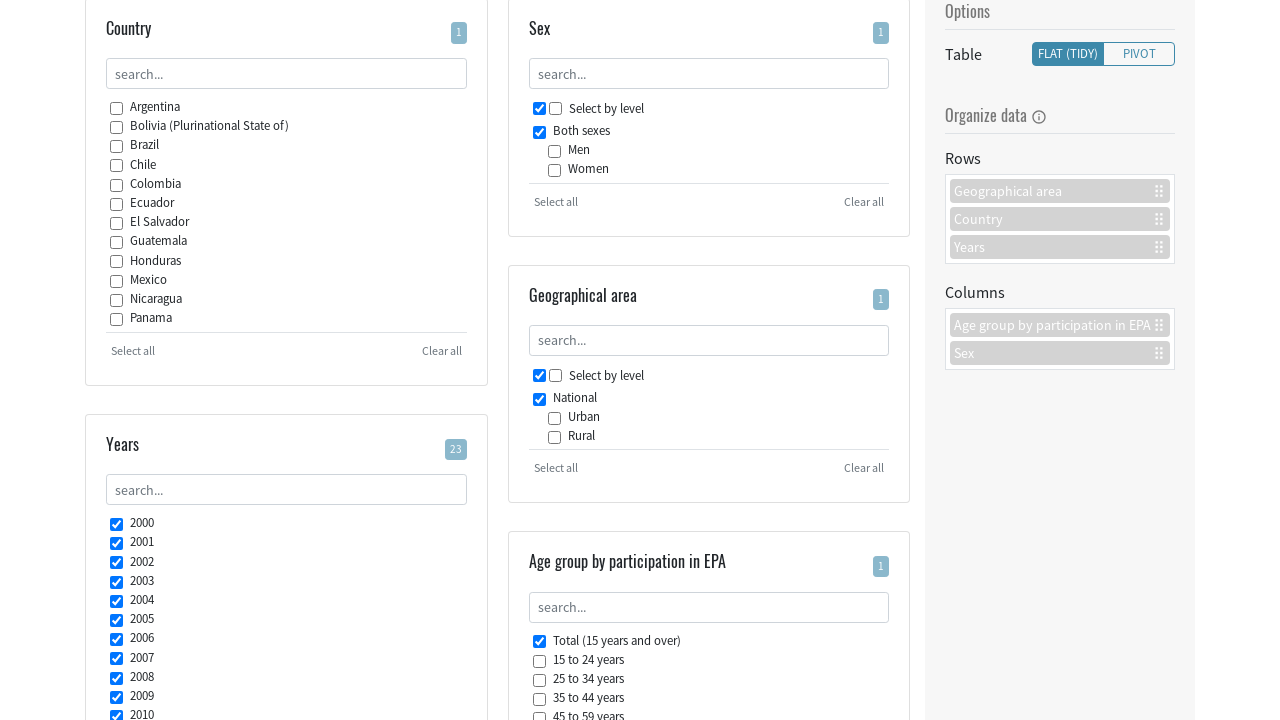

Clicked 'Select all' button to select all data options at (133, 351) on text=Select all
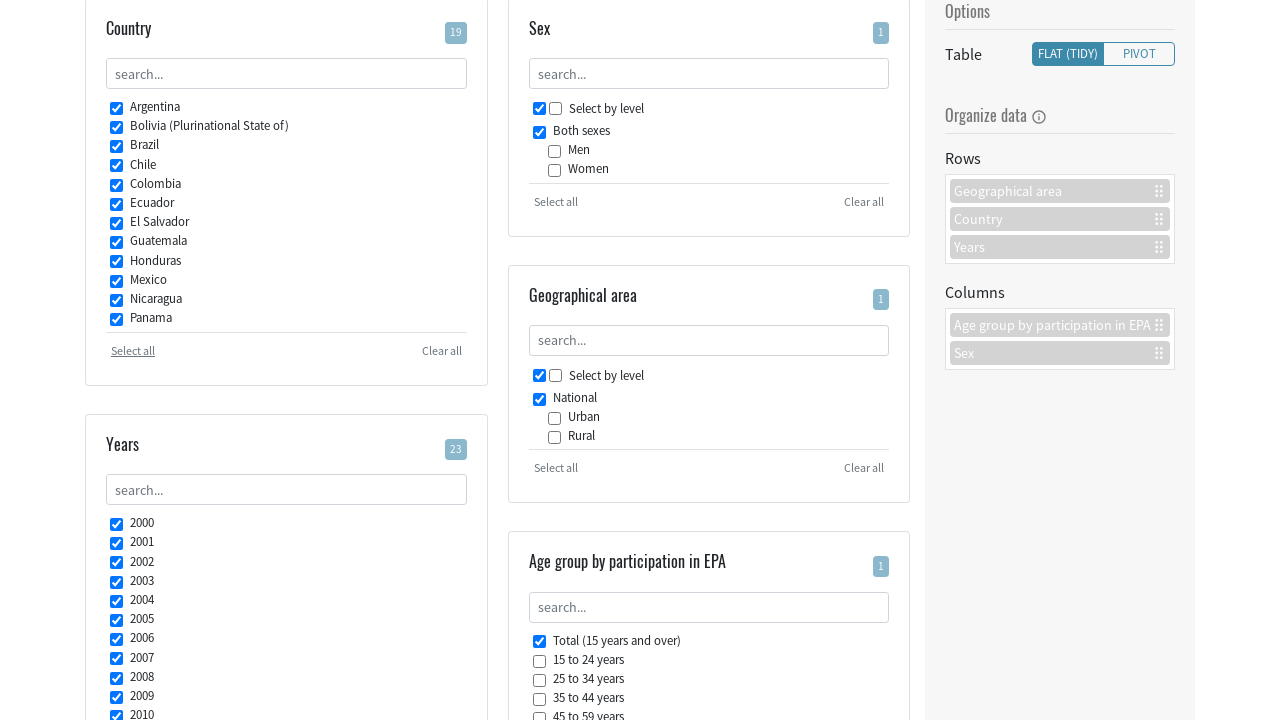

Scrolled down an additional 500px to view export format options
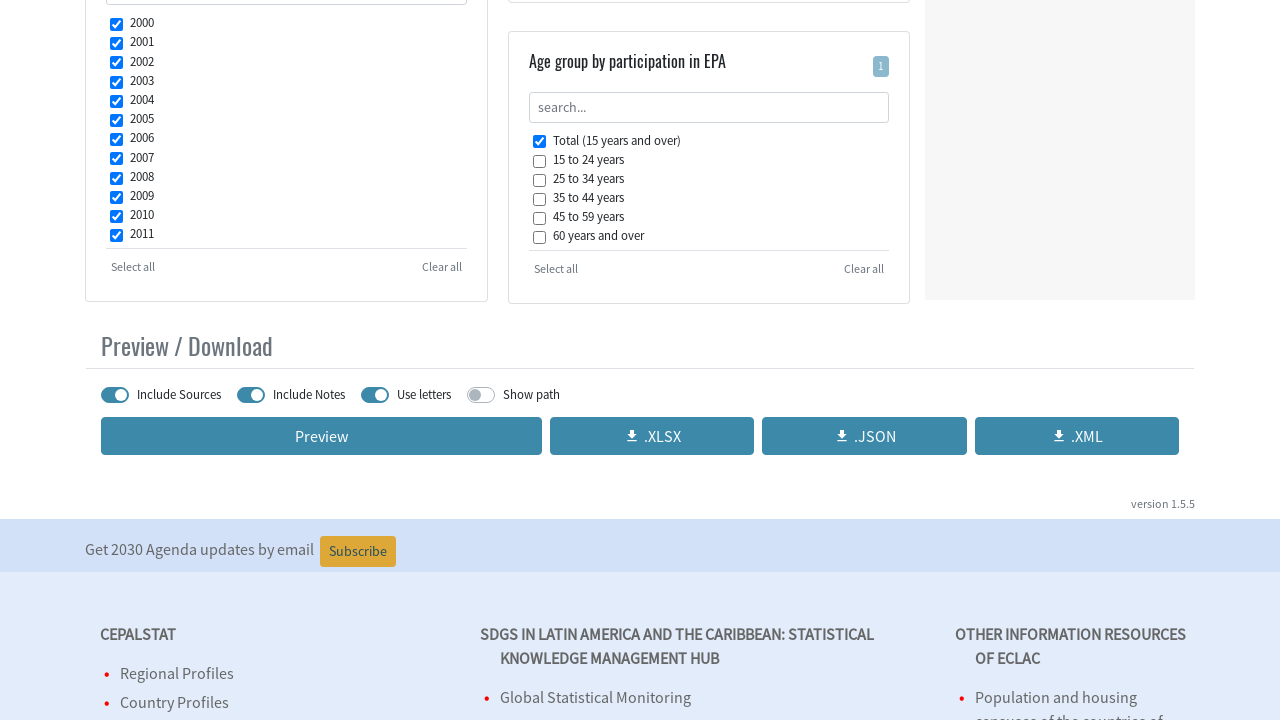

Clicked XLSX format option to select Excel export format at (652, 436) on text=.XLSX
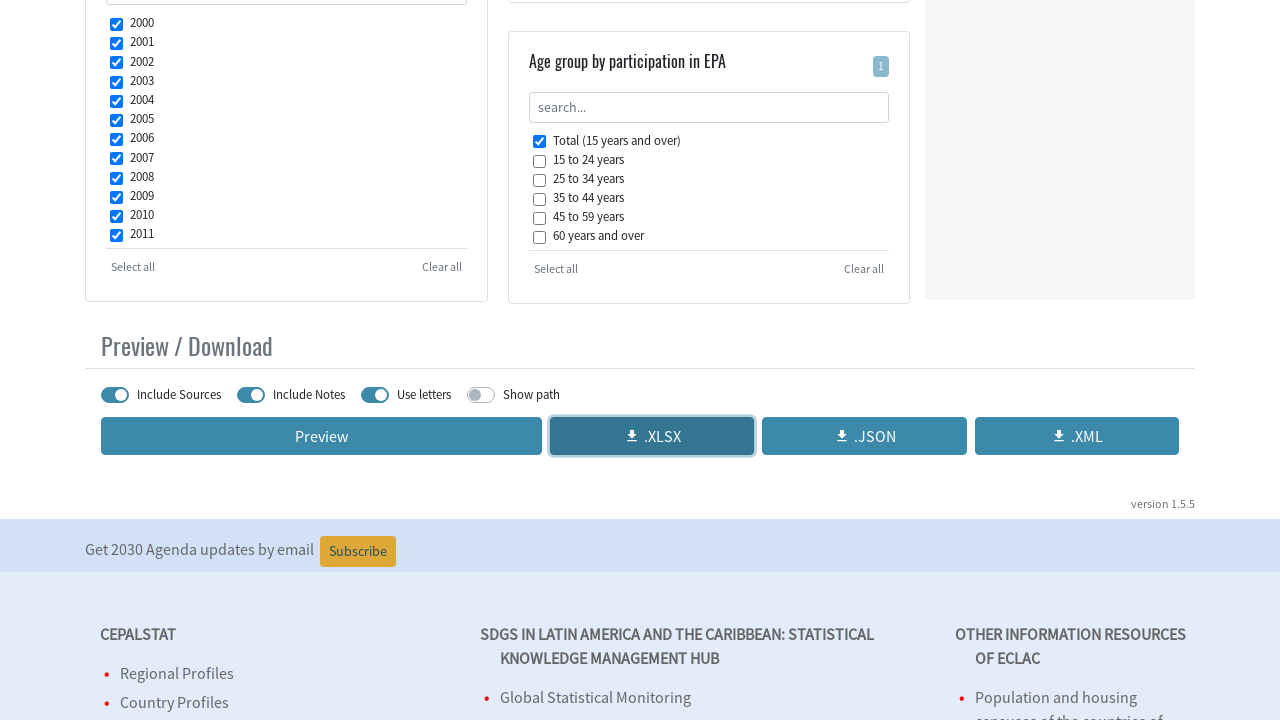

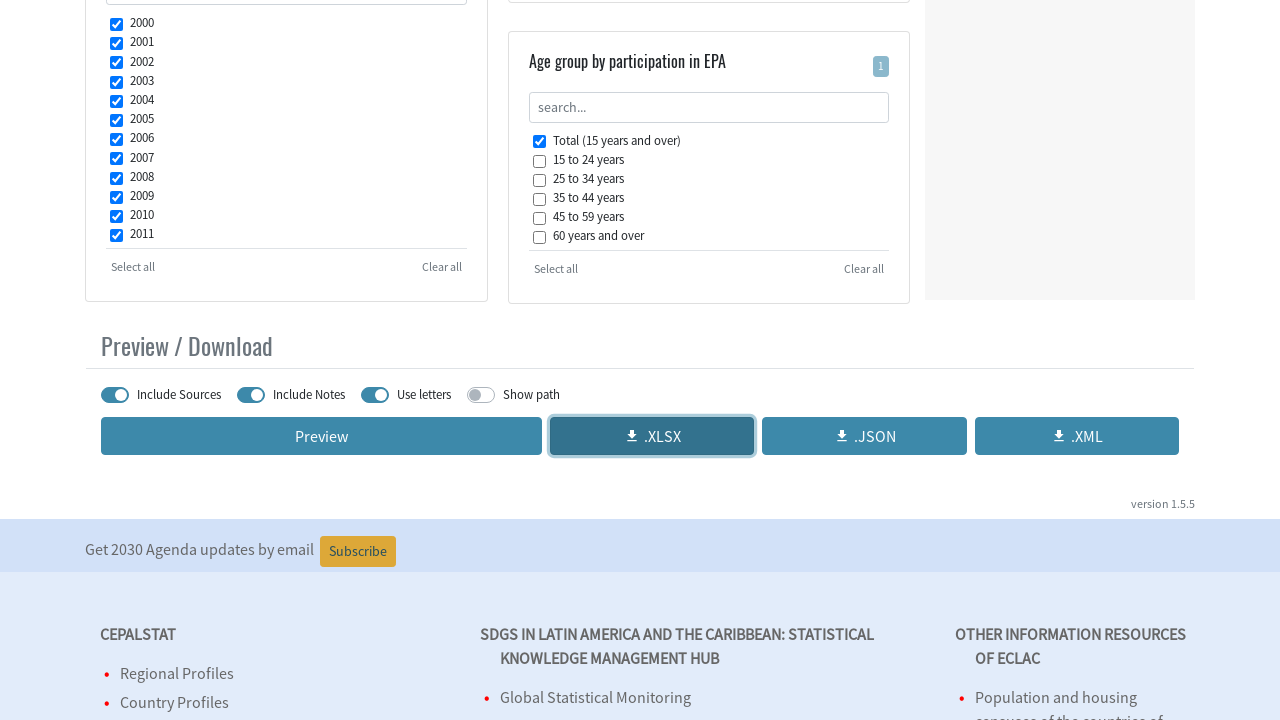